Tests that new items are appended to the bottom of the todo list by creating 3 items and verifying the count

Starting URL: https://demo.playwright.dev/todomvc

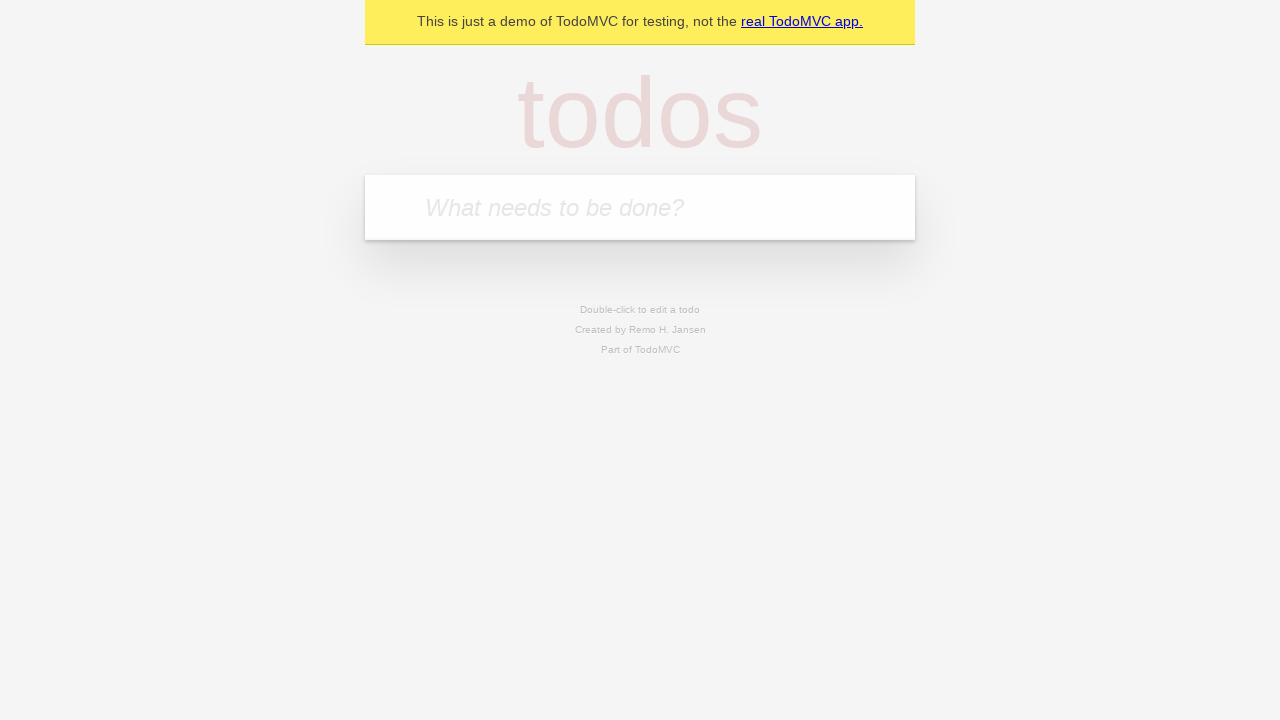

Located the todo input field
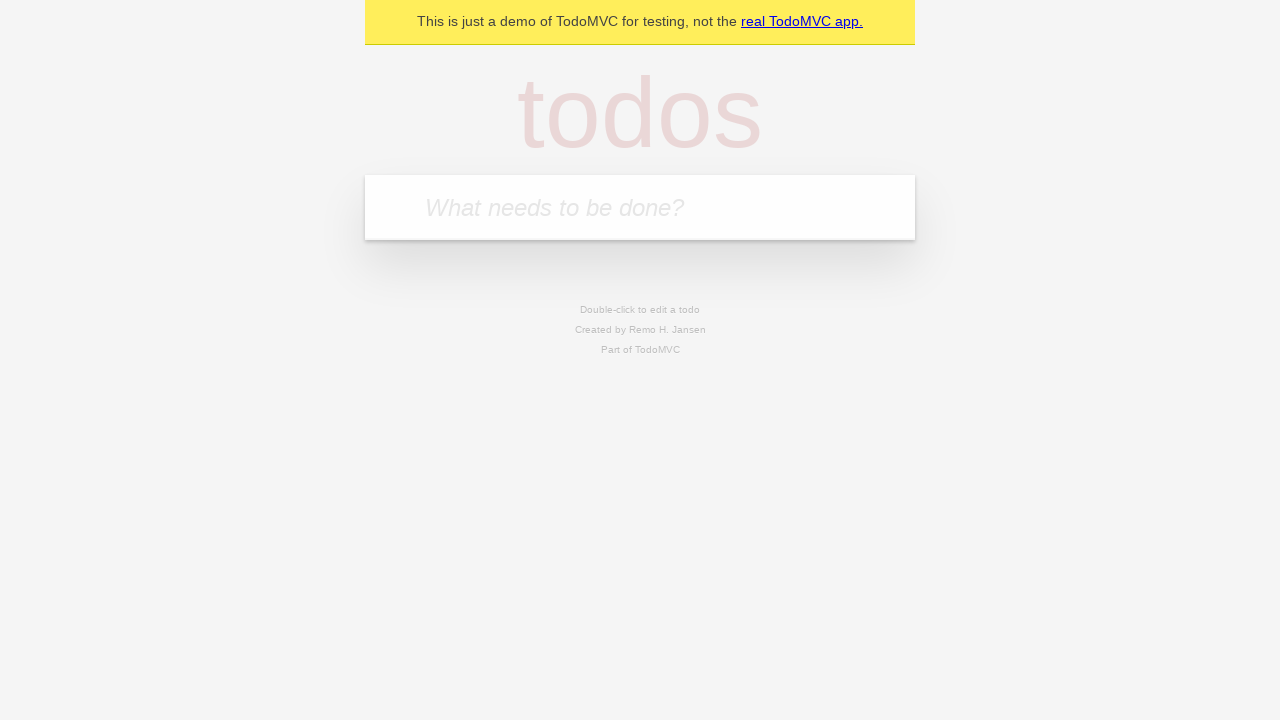

Filled first todo item: 'buy some cheese' on internal:attr=[placeholder="What needs to be done?"i]
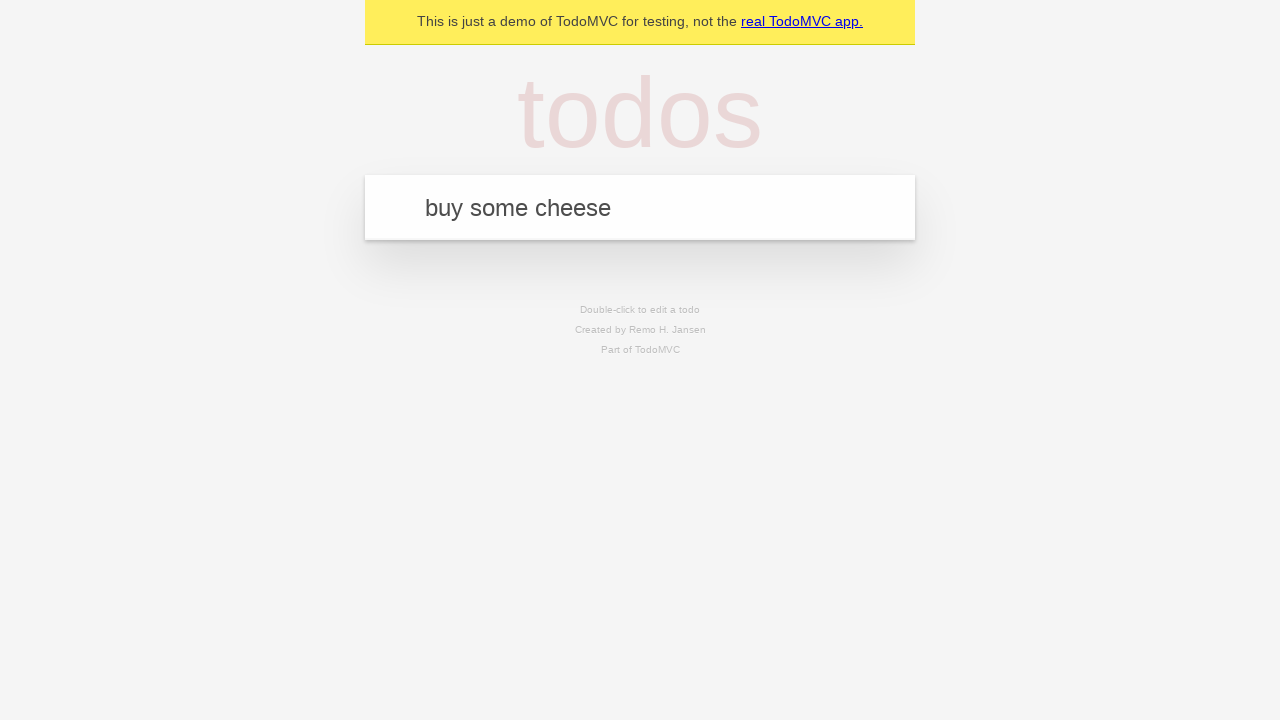

Pressed Enter to add first todo item on internal:attr=[placeholder="What needs to be done?"i]
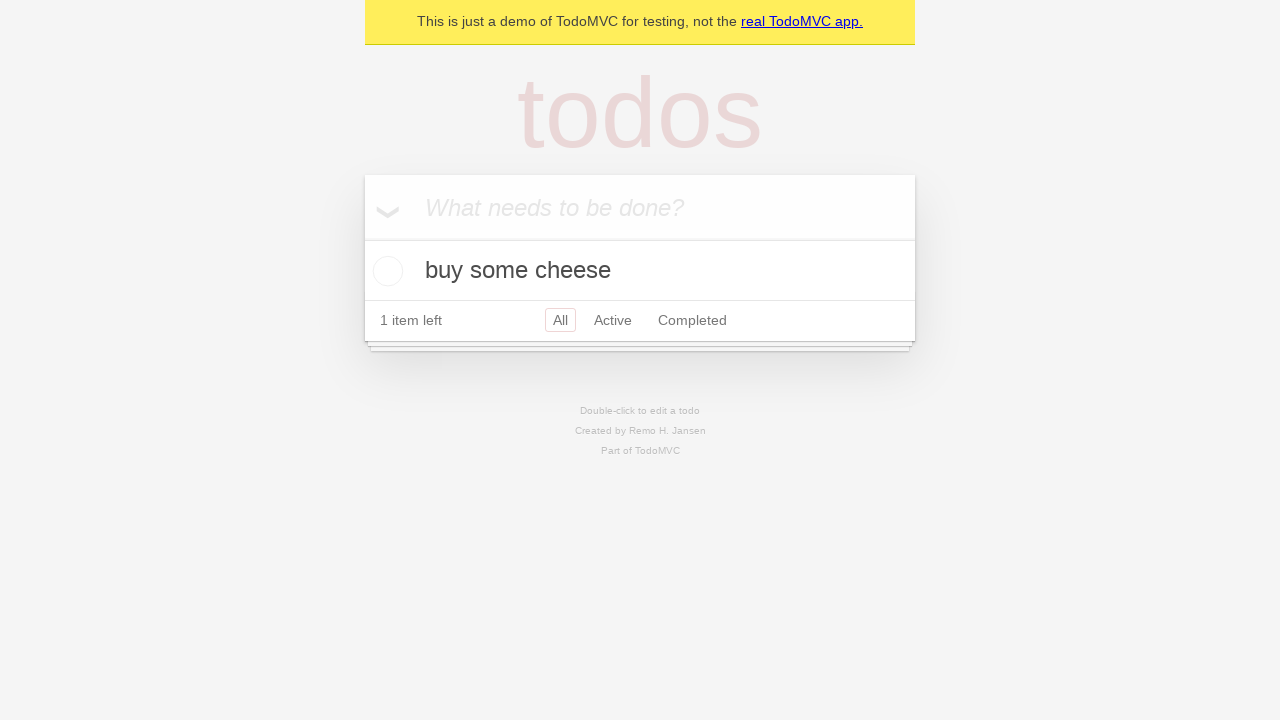

Filled second todo item: 'feed the cat' on internal:attr=[placeholder="What needs to be done?"i]
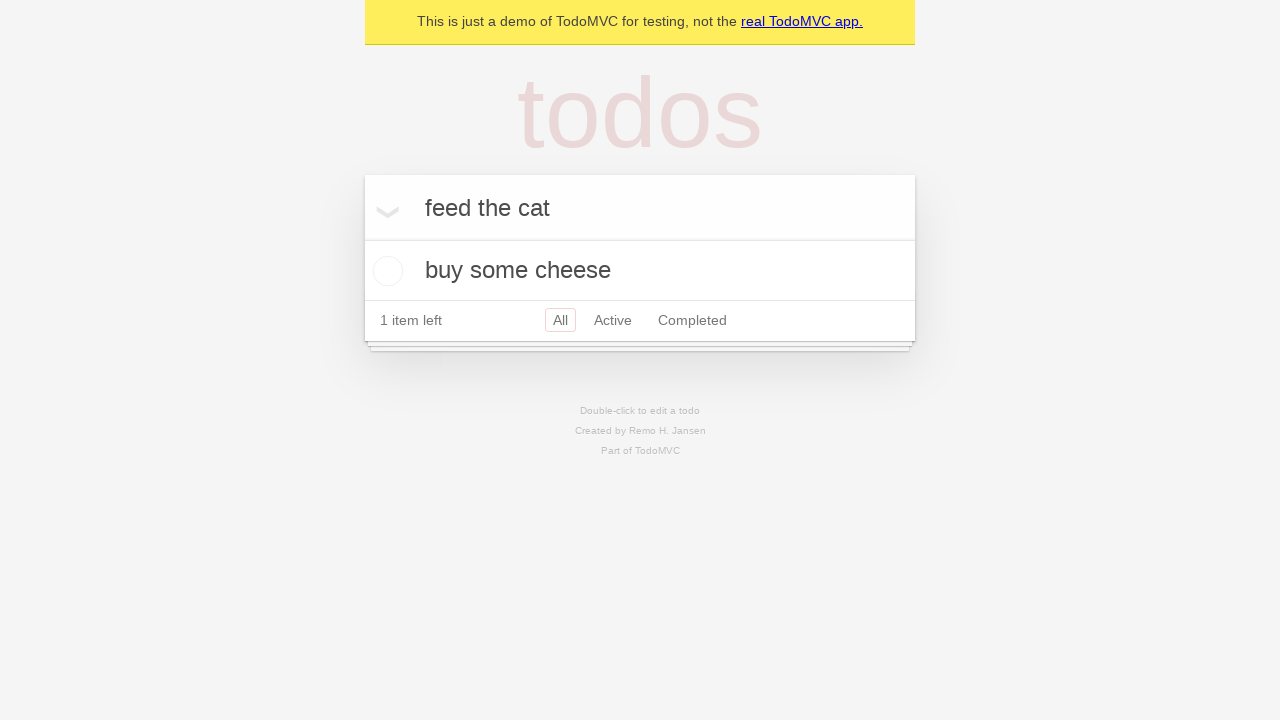

Pressed Enter to add second todo item on internal:attr=[placeholder="What needs to be done?"i]
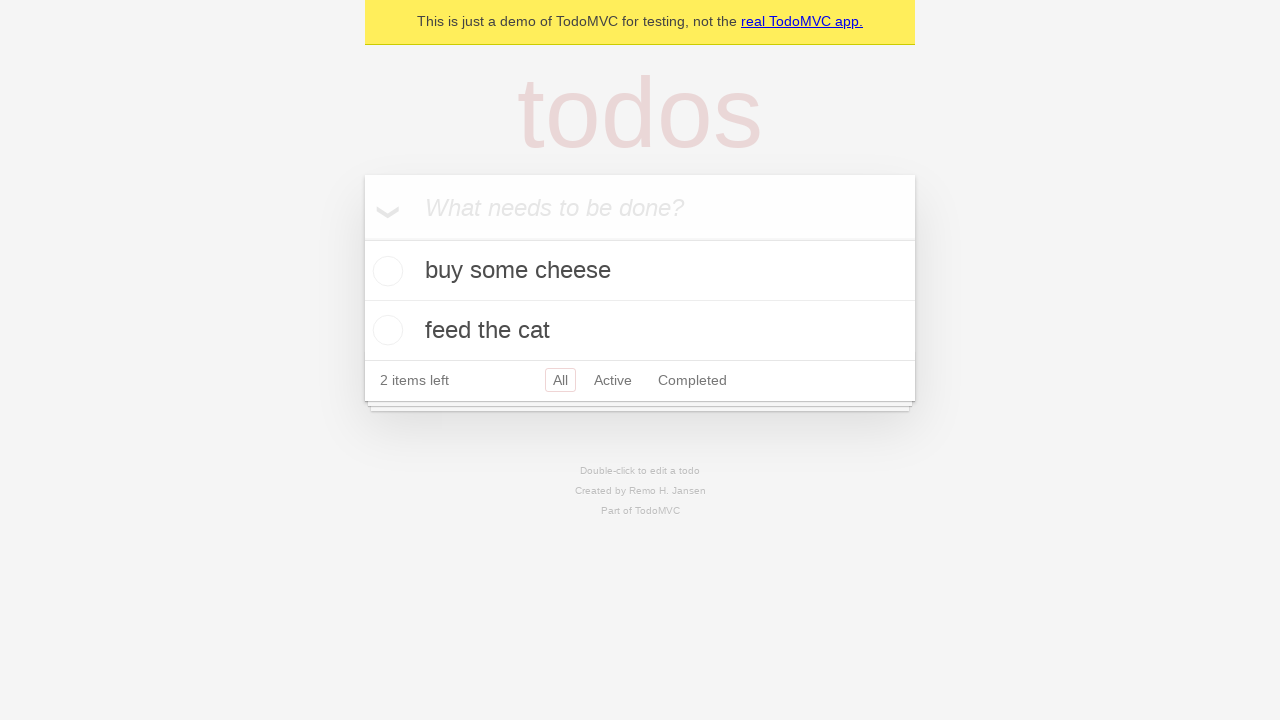

Filled third todo item: 'book a doctors appointment' on internal:attr=[placeholder="What needs to be done?"i]
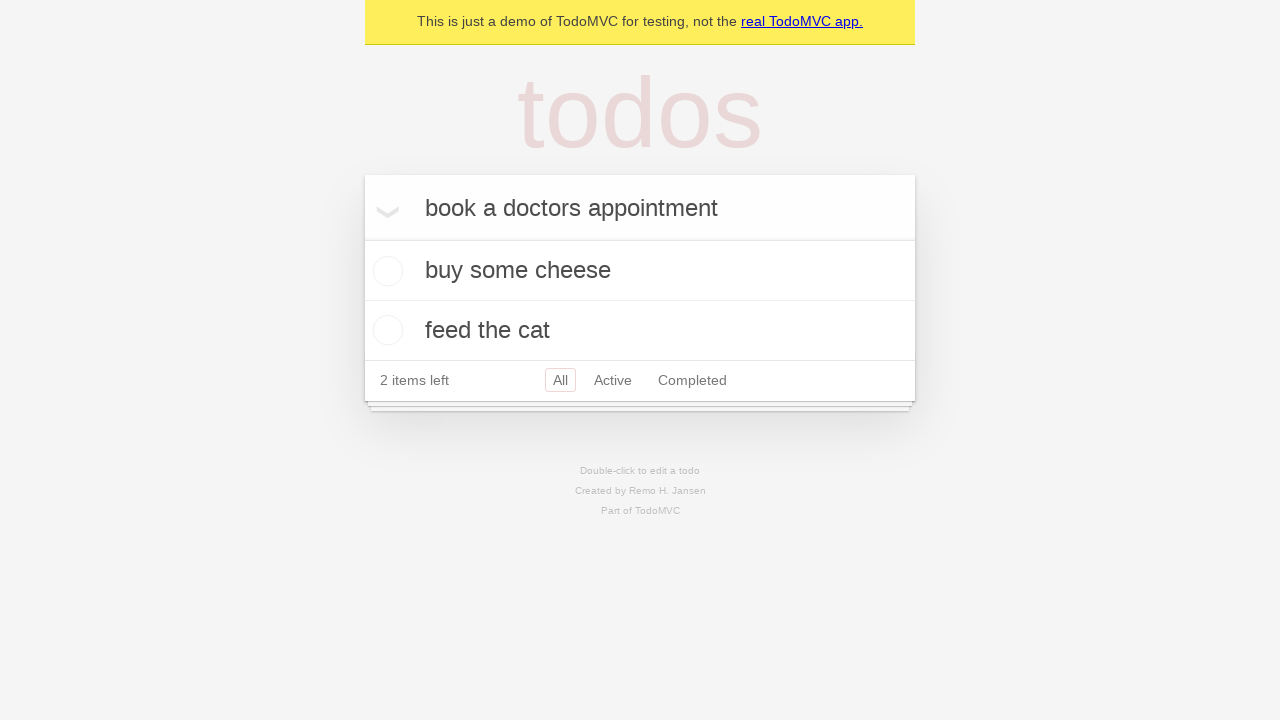

Pressed Enter to add third todo item on internal:attr=[placeholder="What needs to be done?"i]
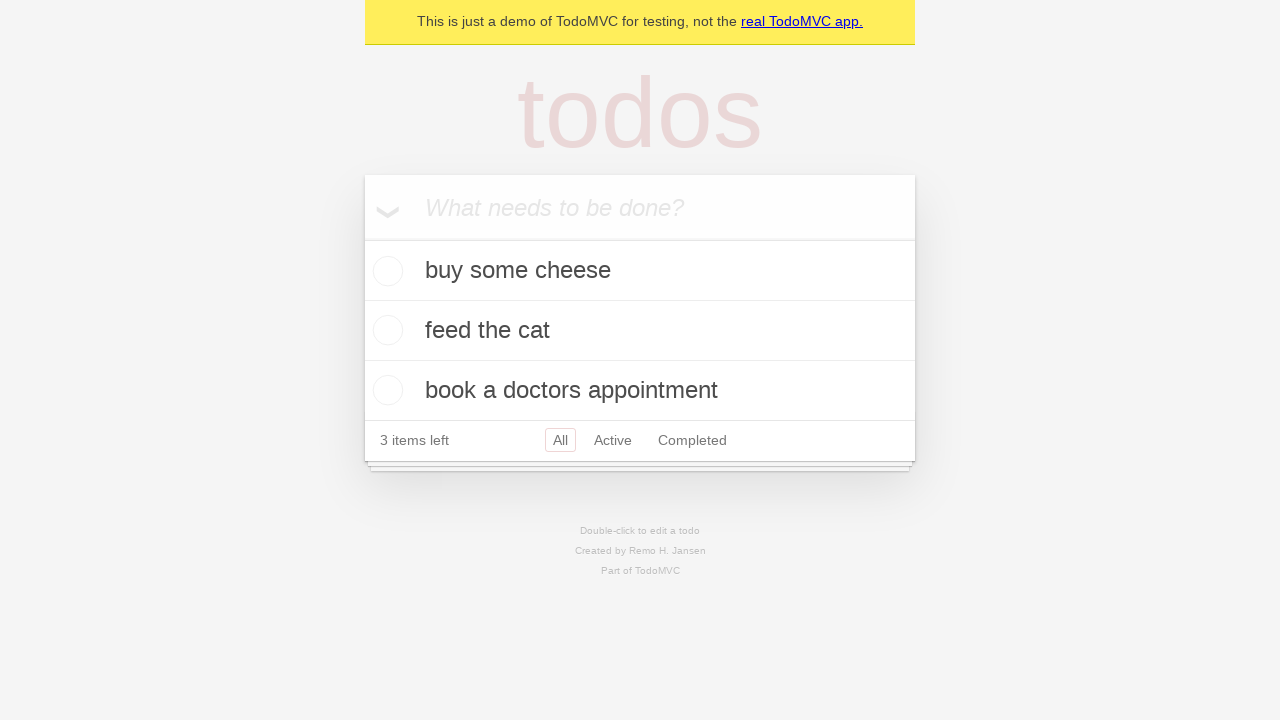

Verified all todo items have been added - todo counter is visible
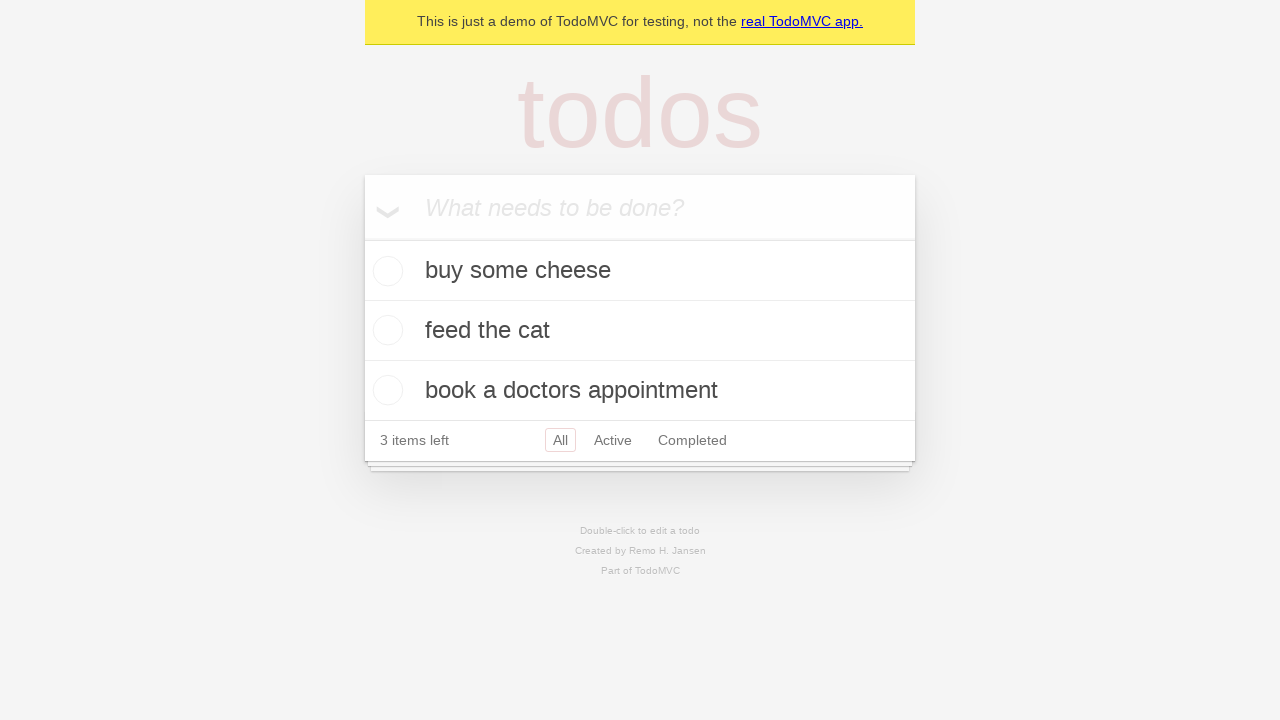

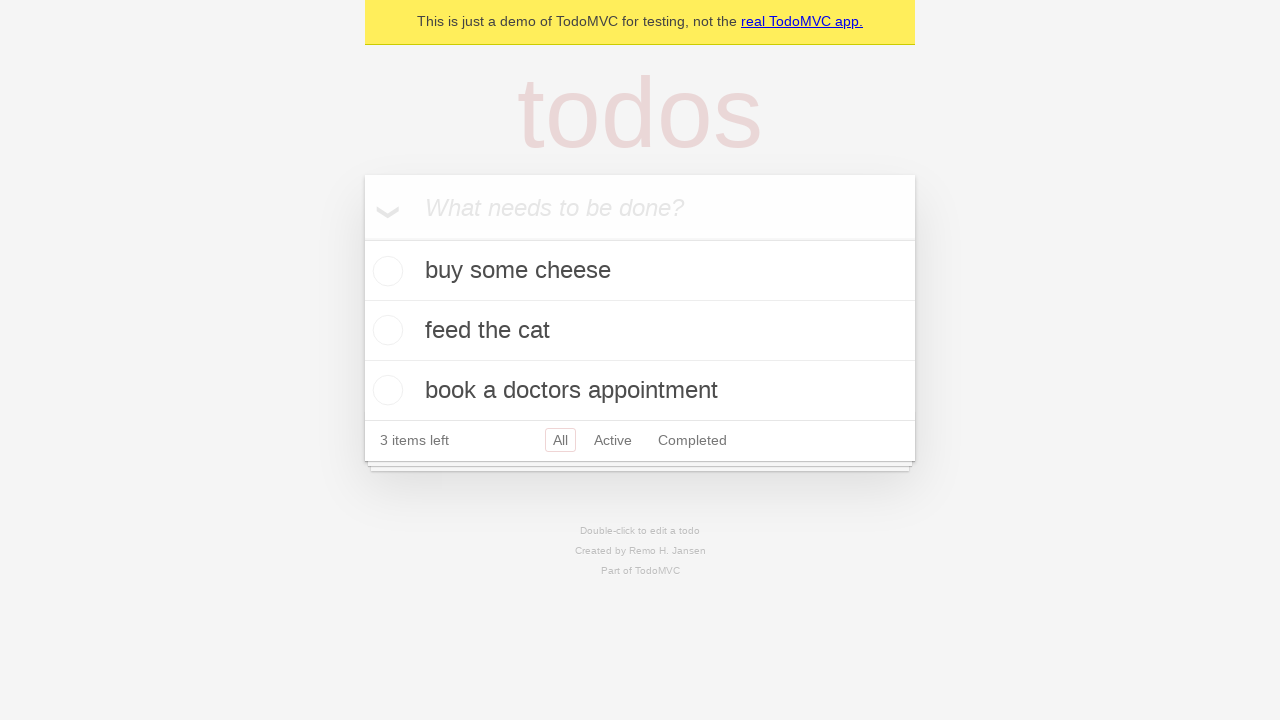